Tests responsive design by resizing the browser window to multiple viewport widths (320, 480, 960, 1366, 1936 pixels) to verify the website renders correctly at different screen sizes.

Starting URL: https://nomadcoders.co

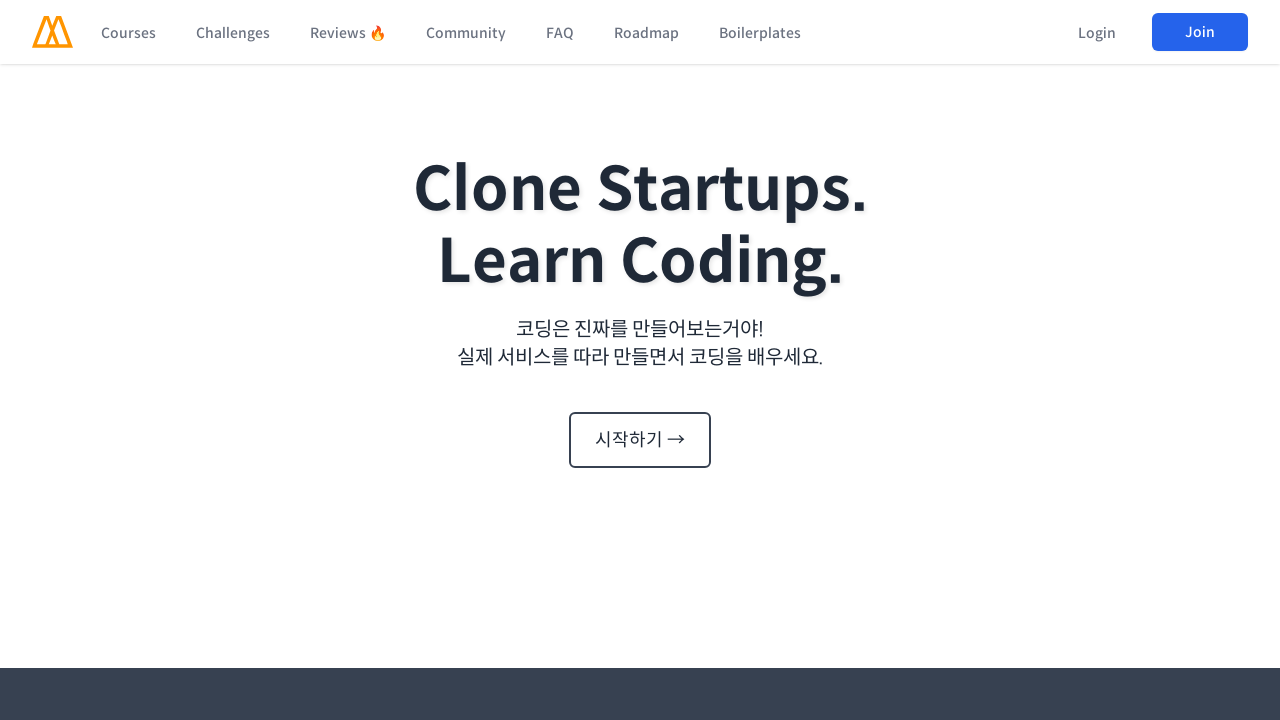

Set viewport width to 320px
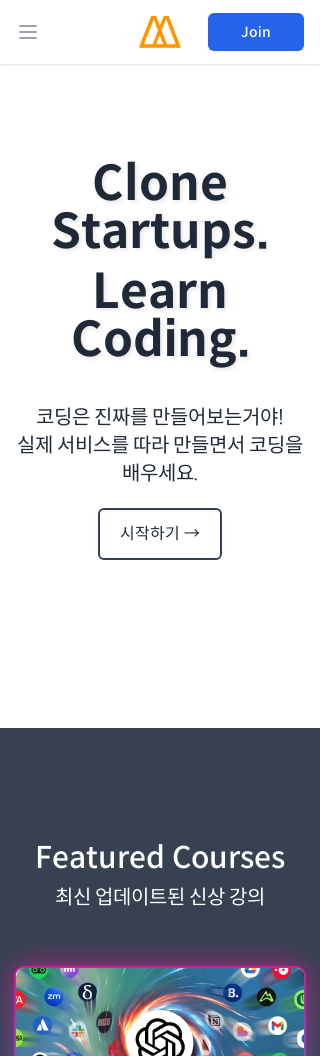

Waited 1 second for page to adjust to 320px viewport
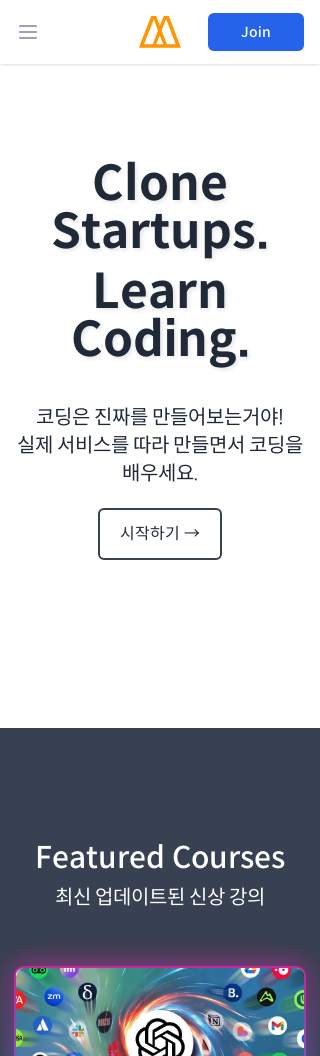

Verified page loaded and responsive at 320px width
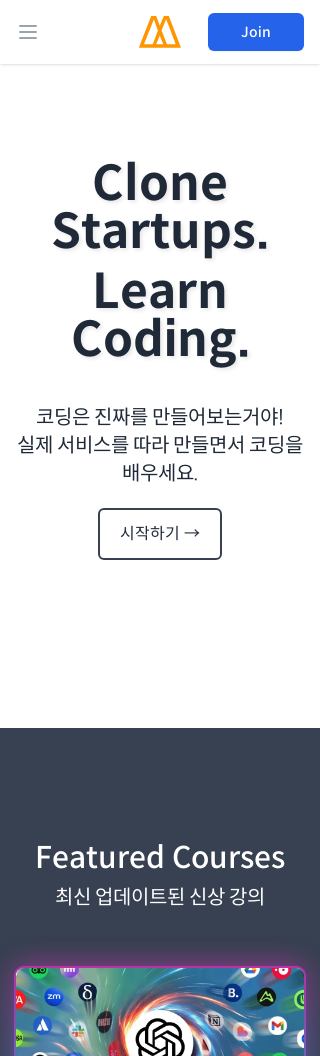

Set viewport width to 480px
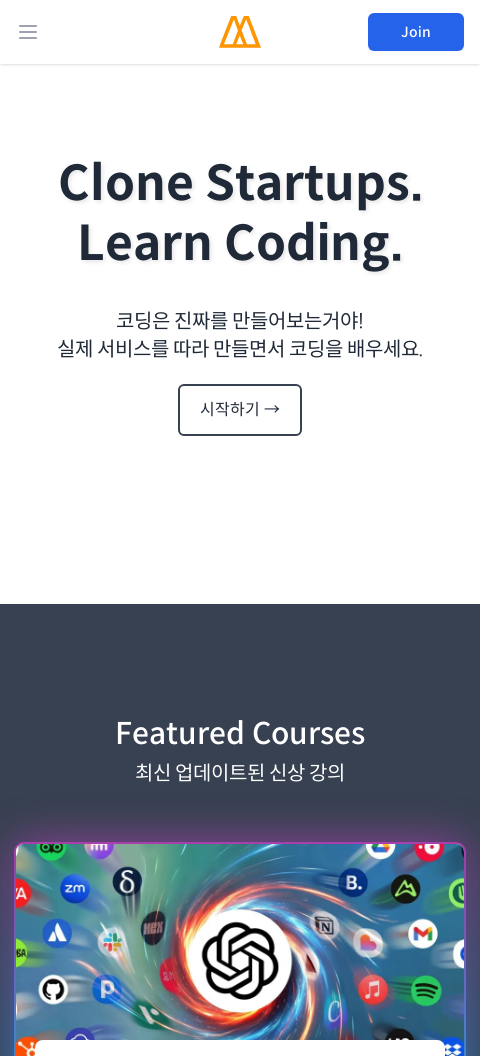

Waited 1 second for page to adjust to 480px viewport
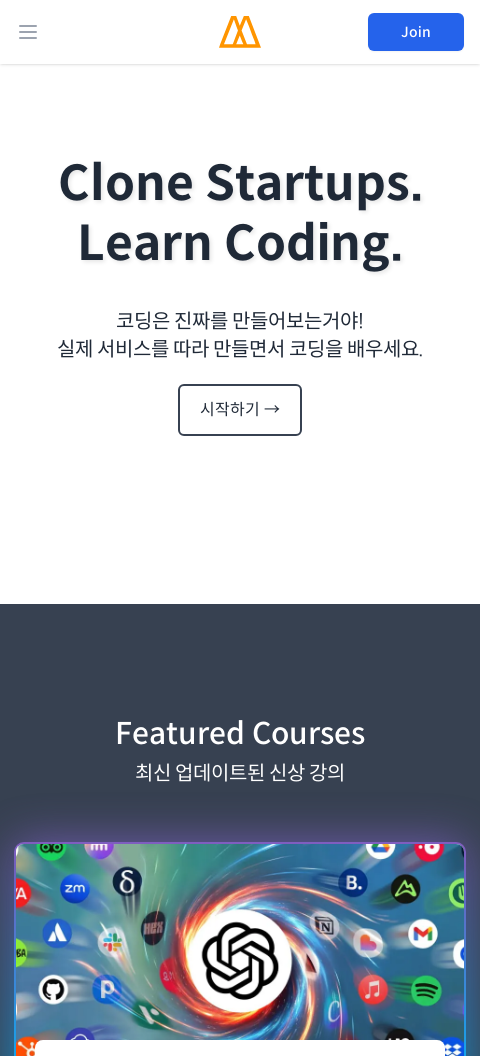

Verified page loaded and responsive at 480px width
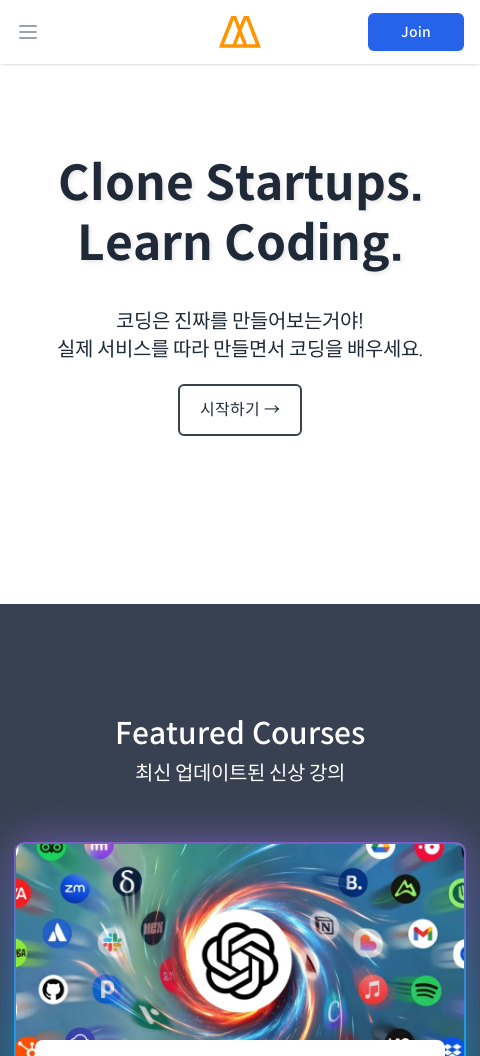

Set viewport width to 960px
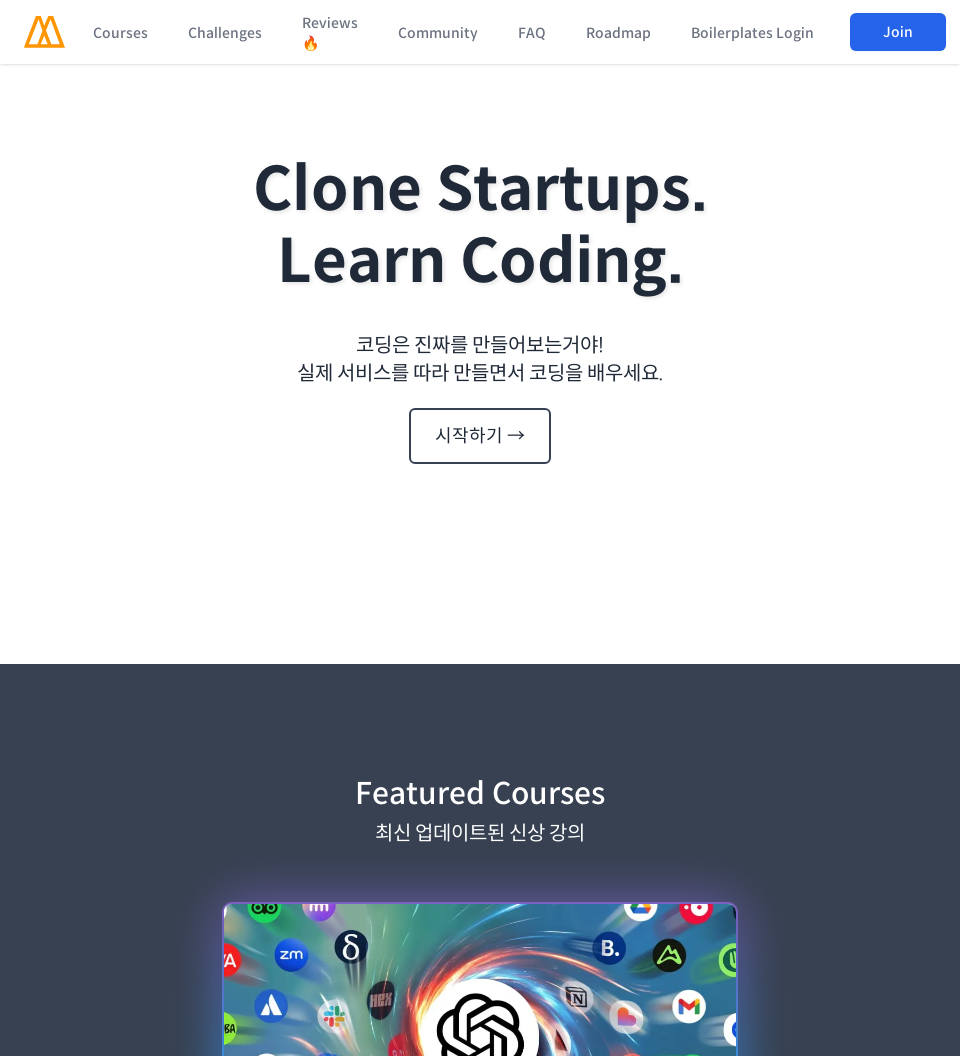

Waited 1 second for page to adjust to 960px viewport
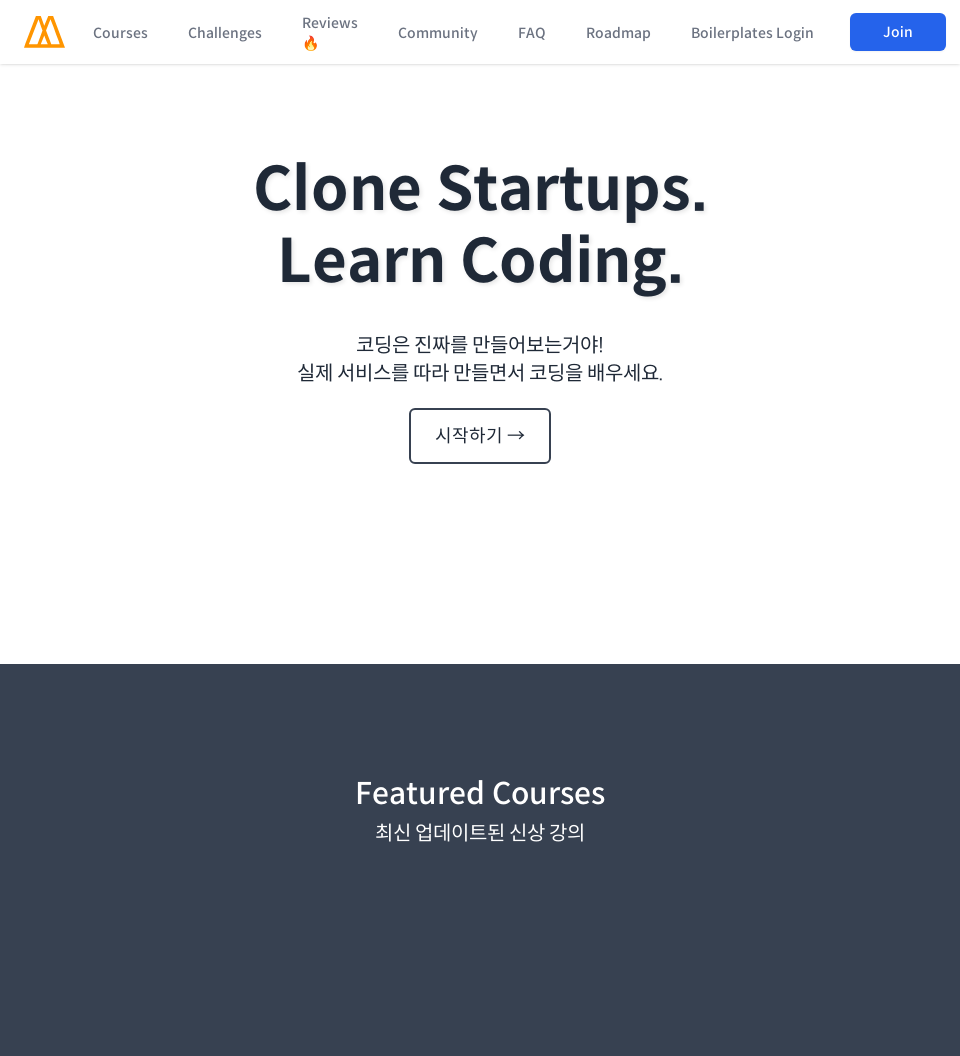

Verified page loaded and responsive at 960px width
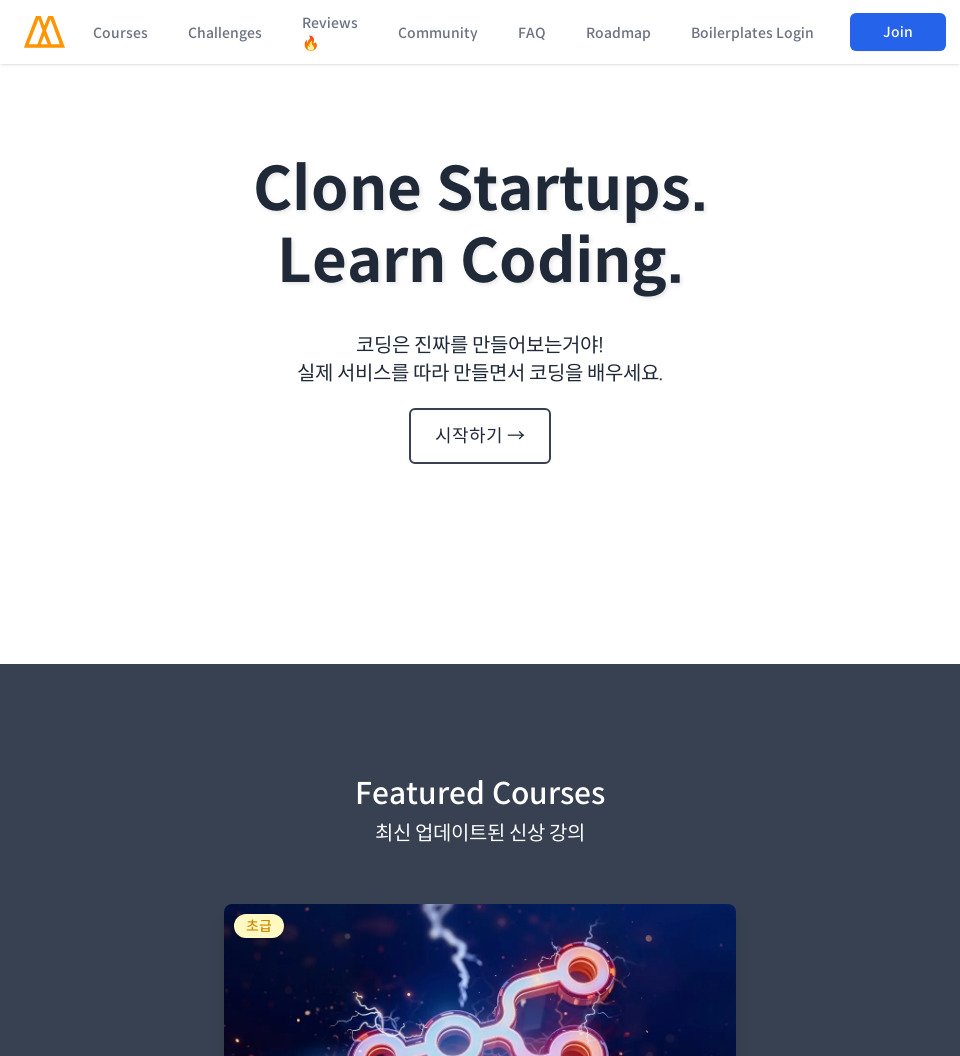

Set viewport width to 1366px
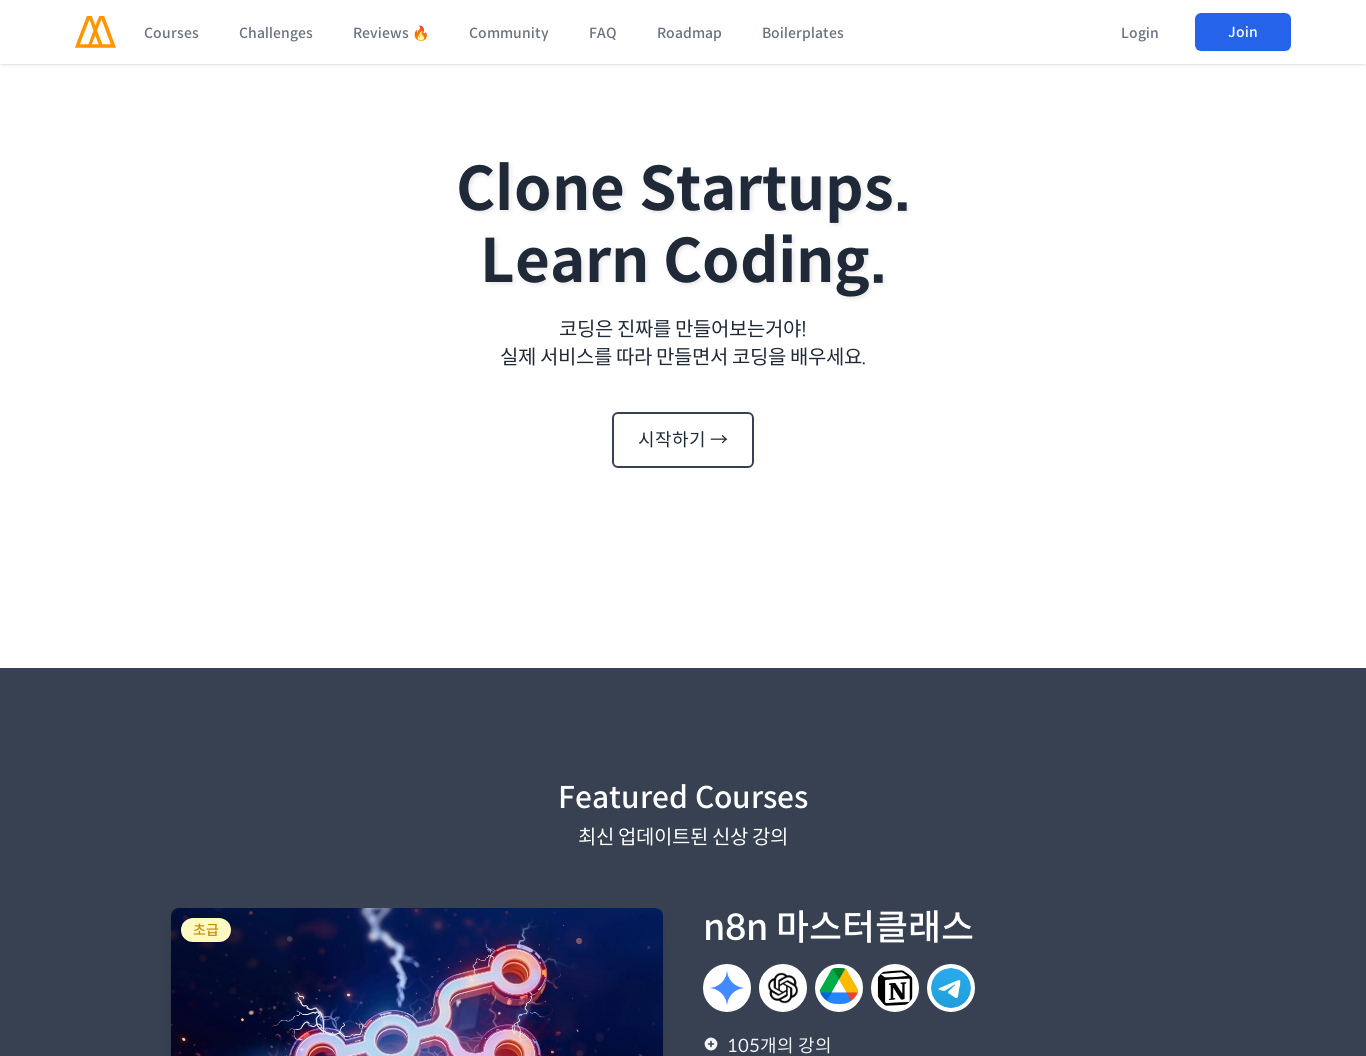

Waited 1 second for page to adjust to 1366px viewport
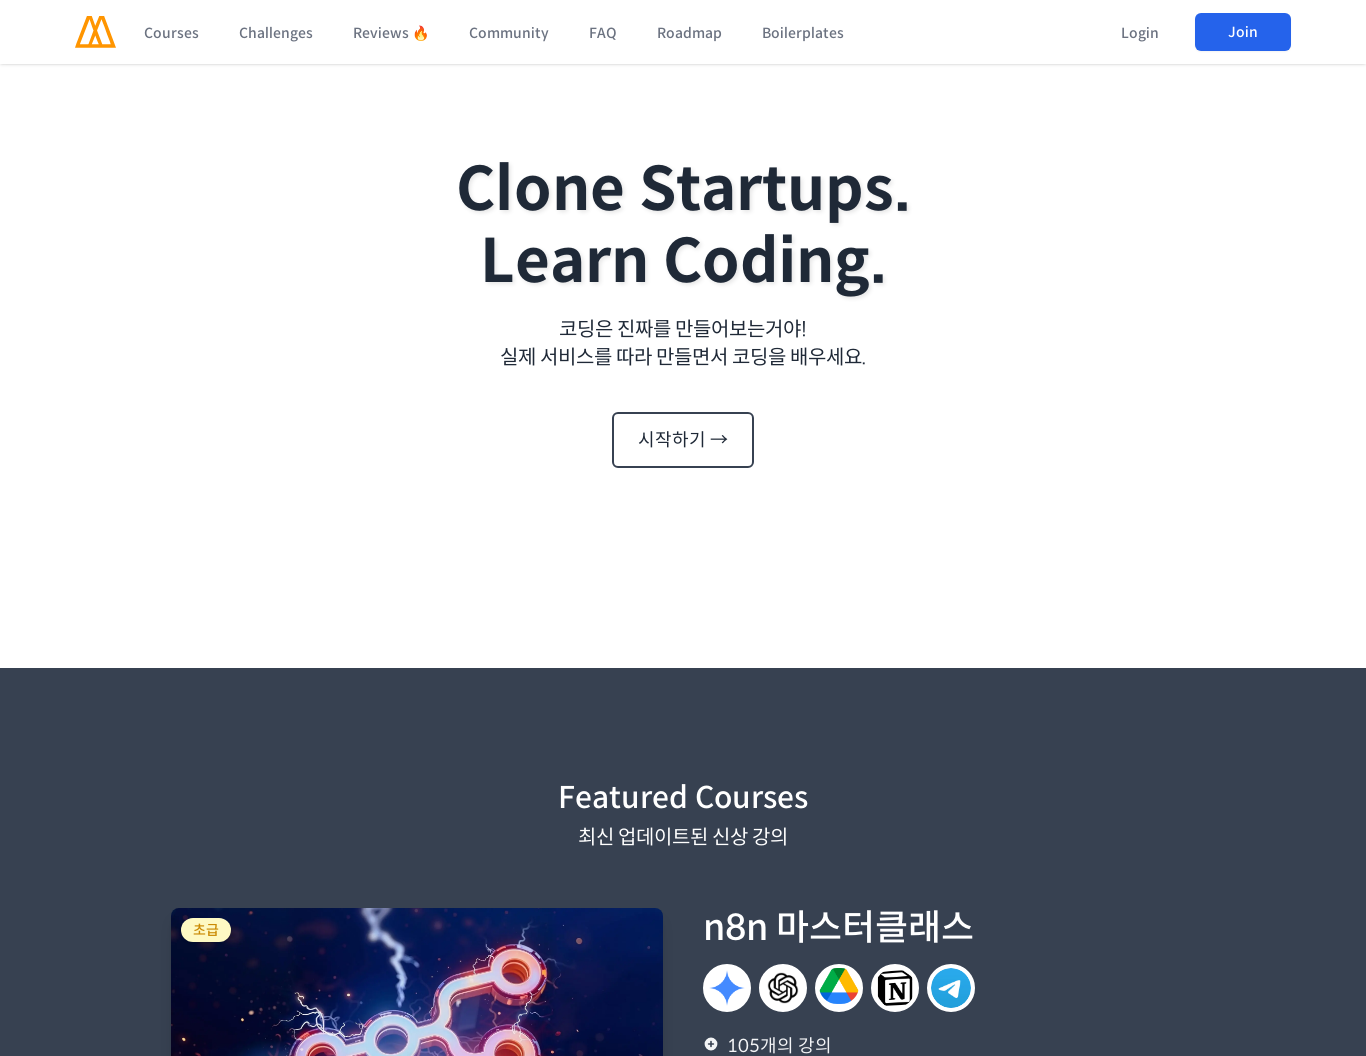

Verified page loaded and responsive at 1366px width
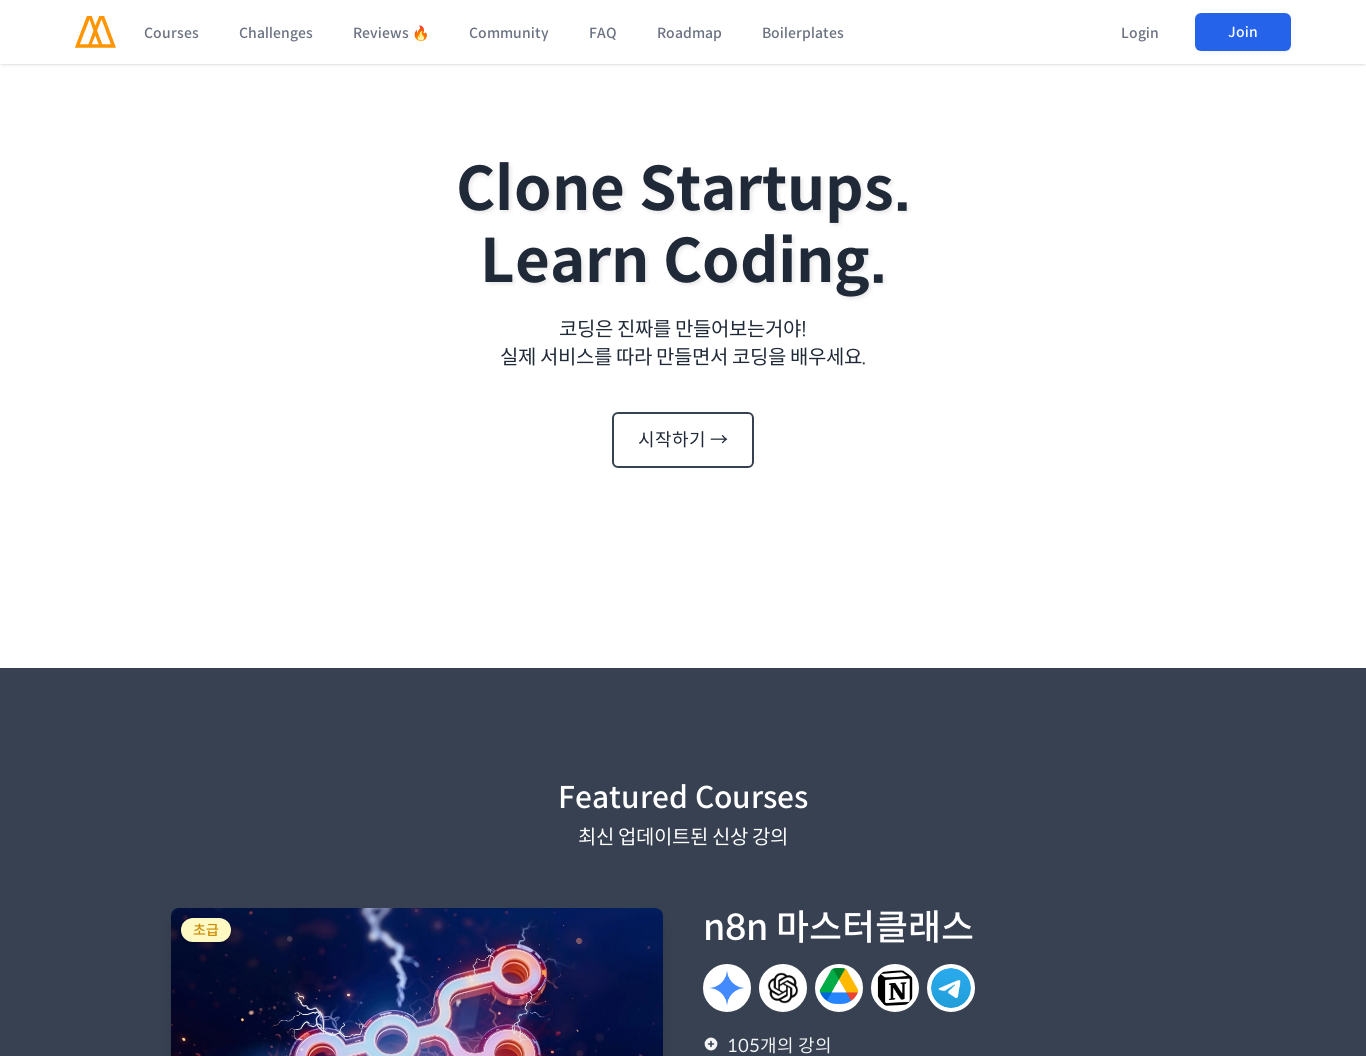

Set viewport width to 1936px
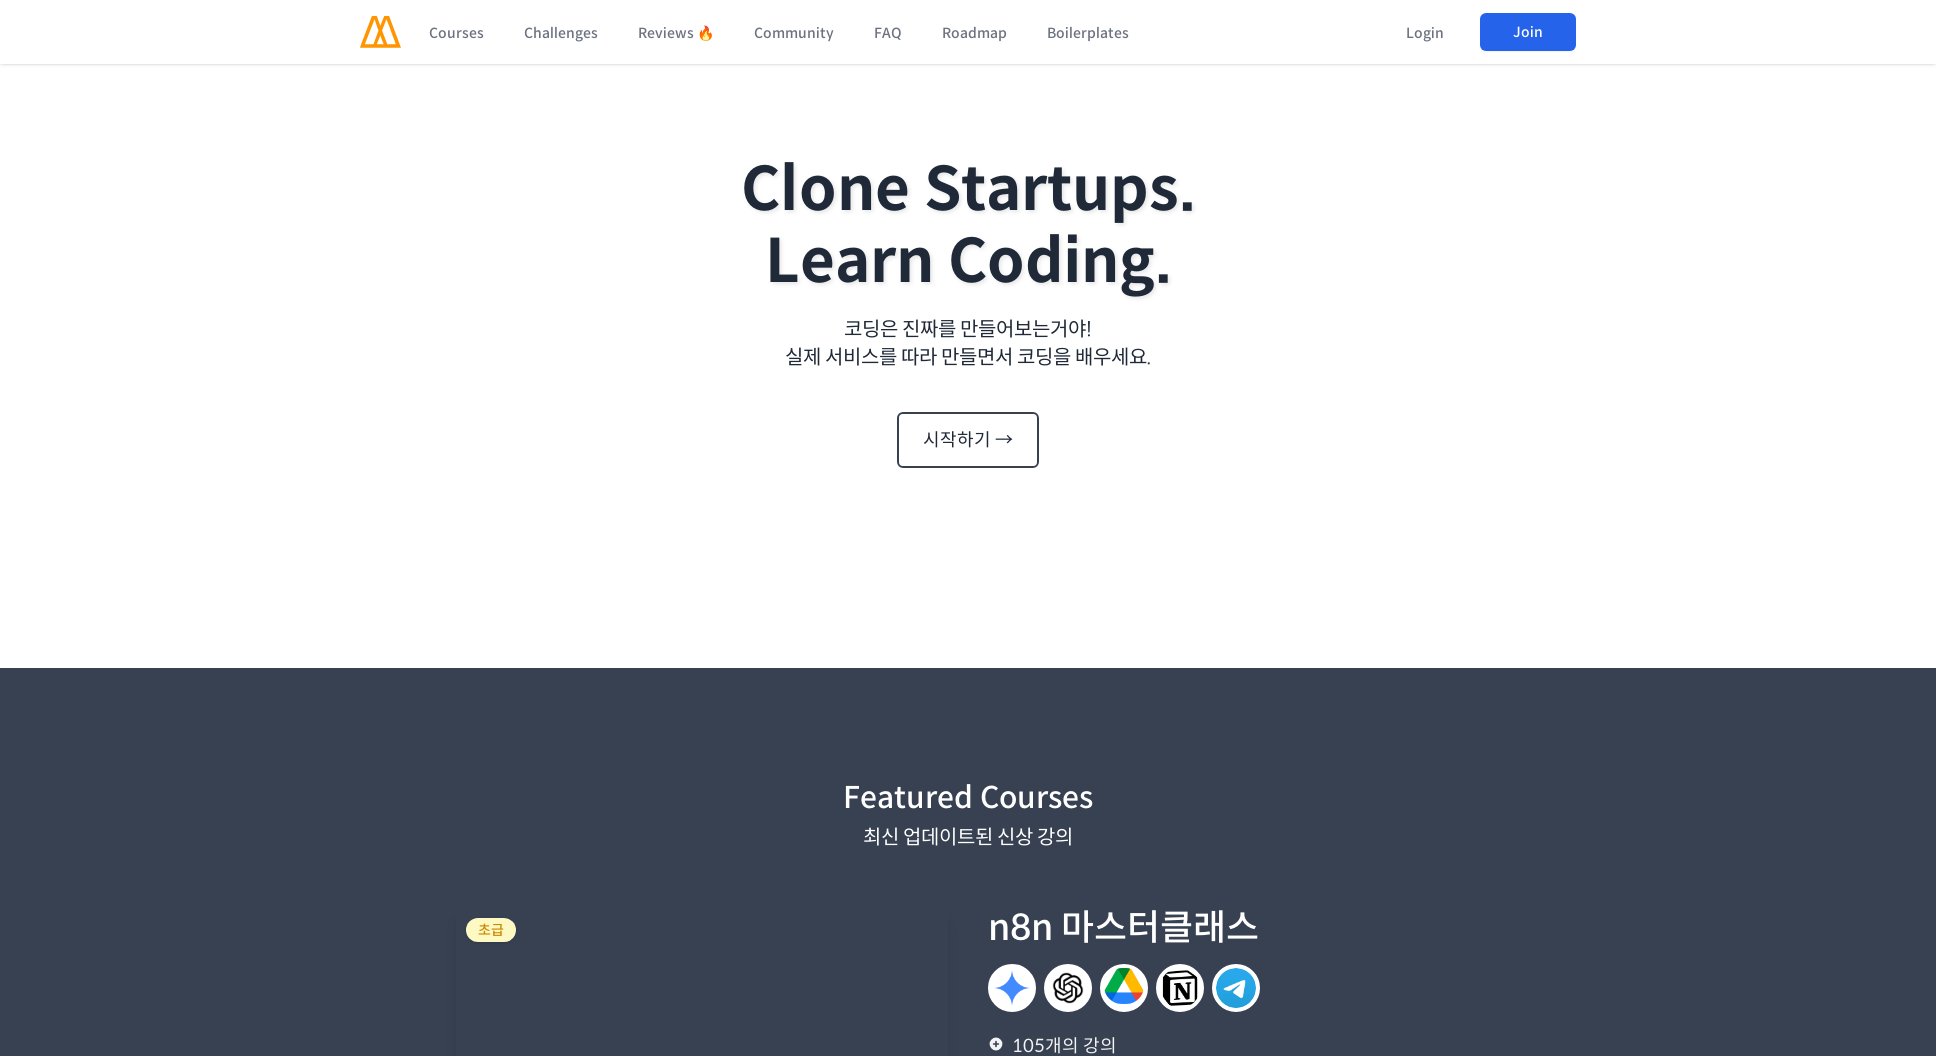

Waited 1 second for page to adjust to 1936px viewport
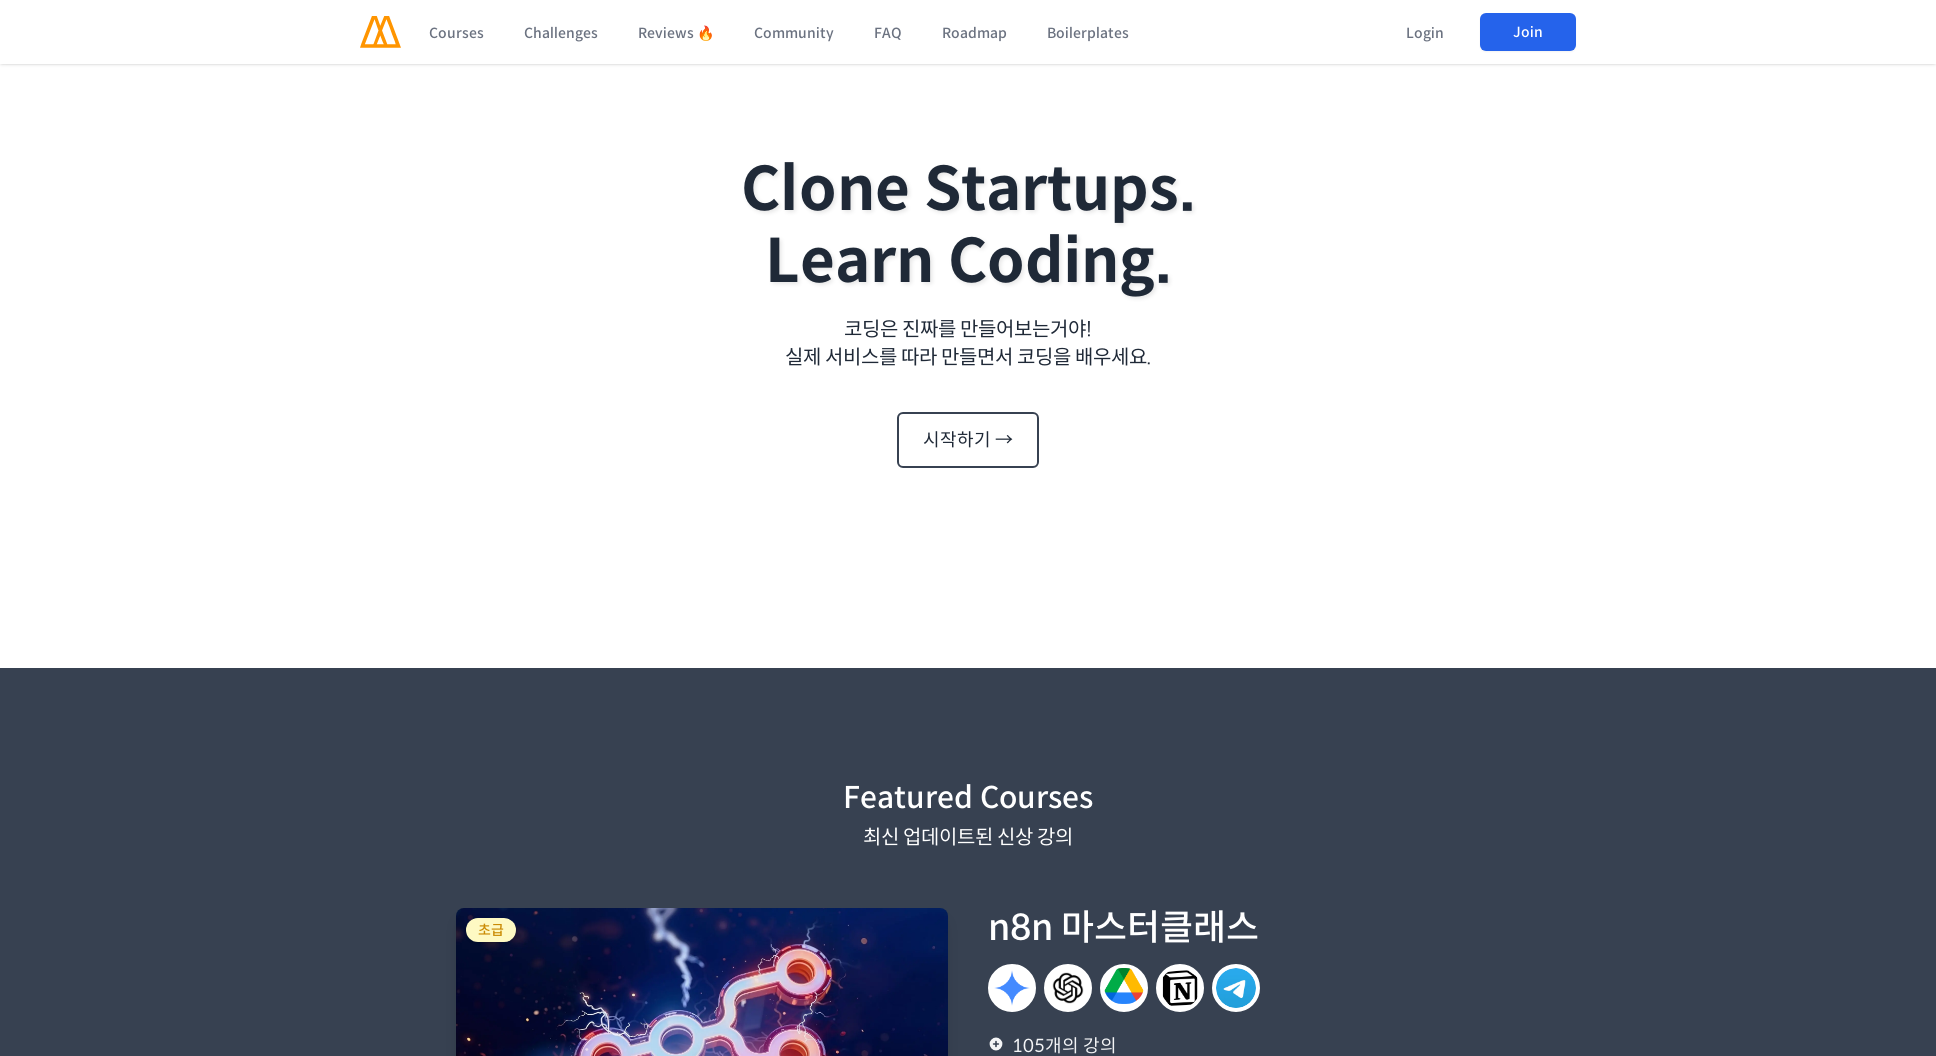

Verified page loaded and responsive at 1936px width
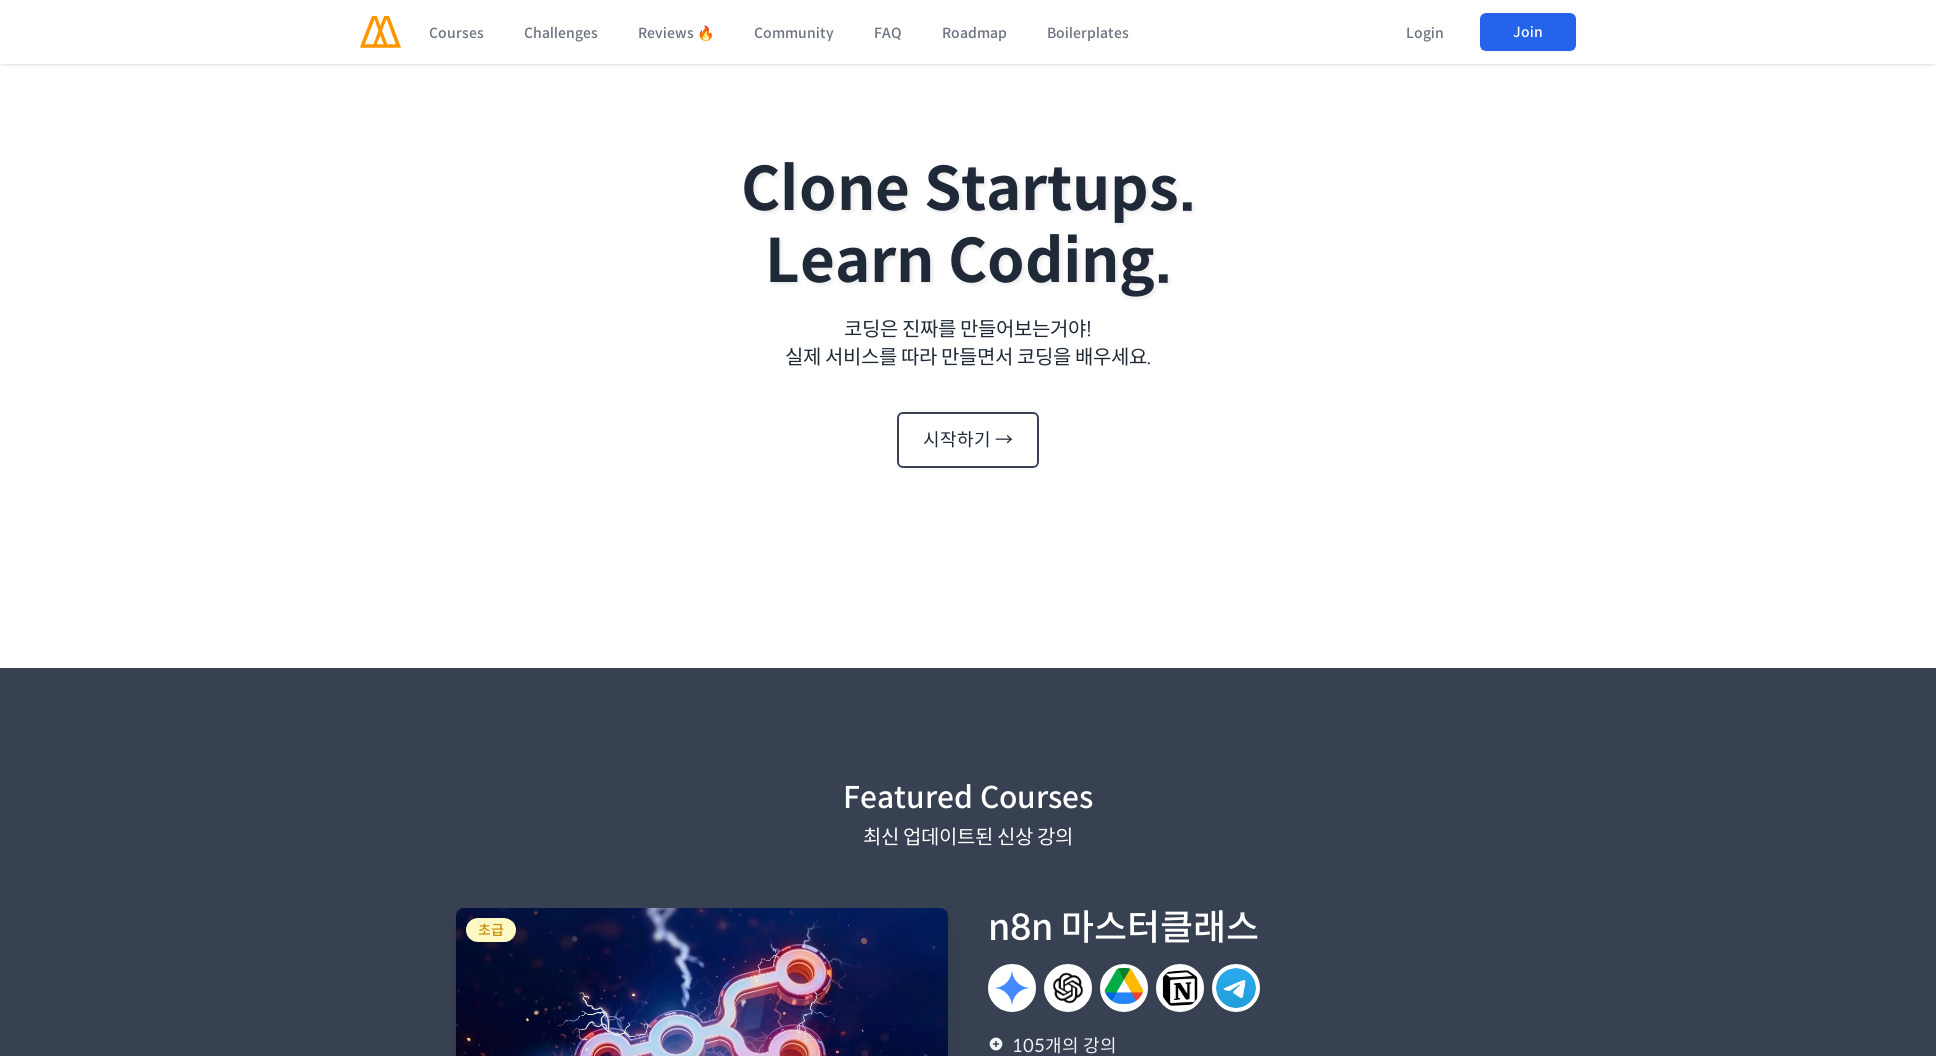

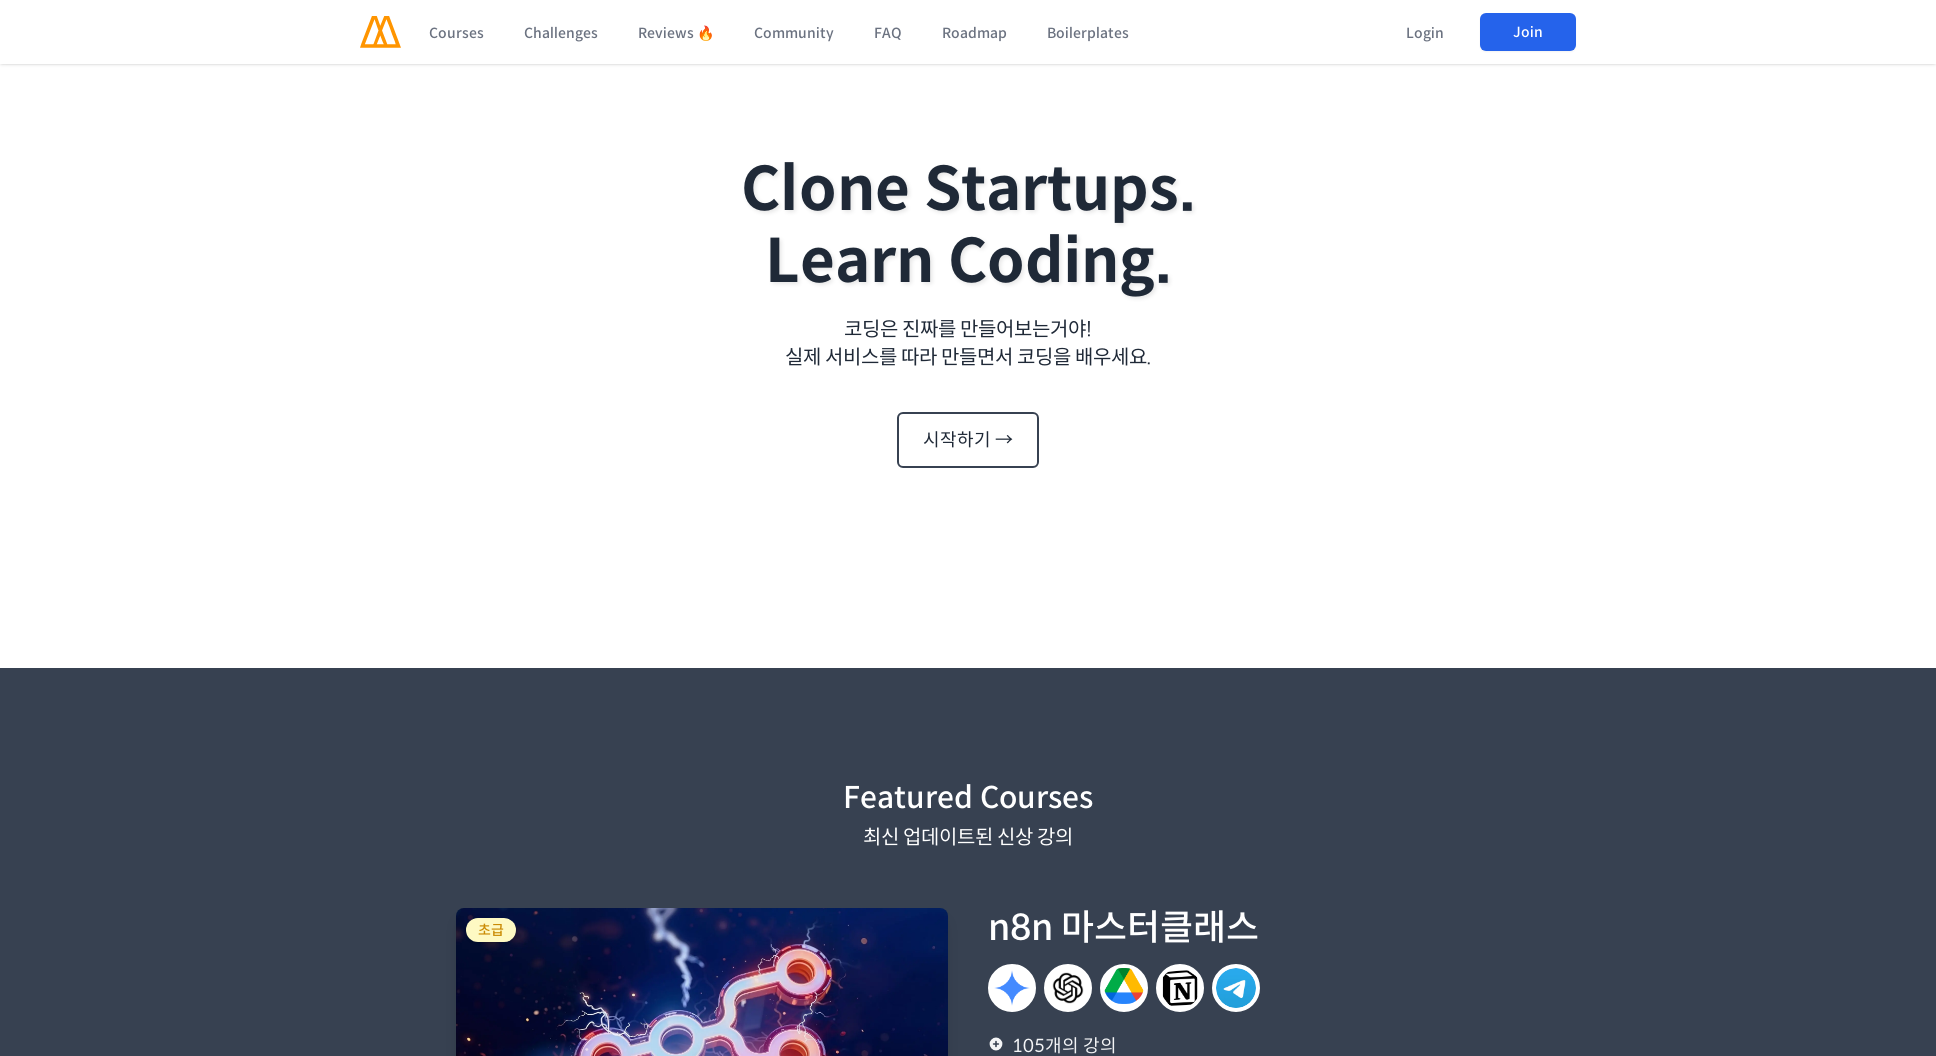